Tests checkbox functionality by clicking to select and unselect a checkbox, verifying its state changes

Starting URL: http://the-internet.herokuapp.com/checkboxes

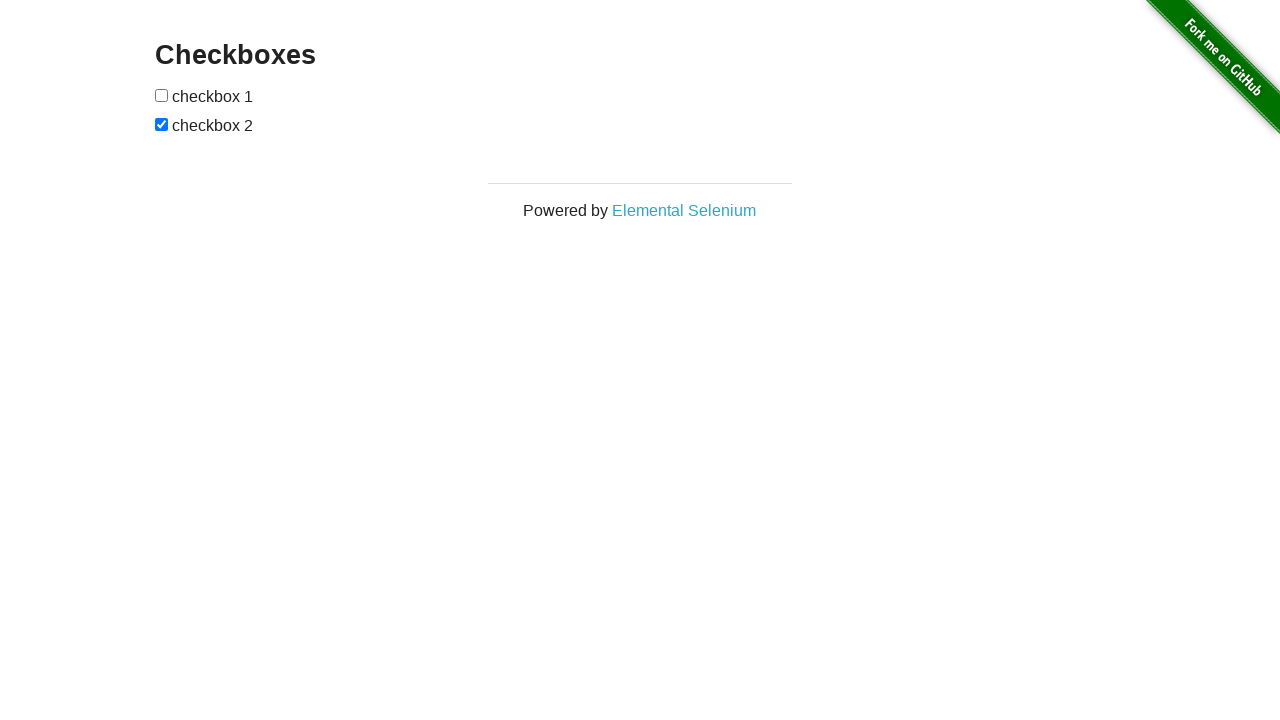

Located the first checkbox element
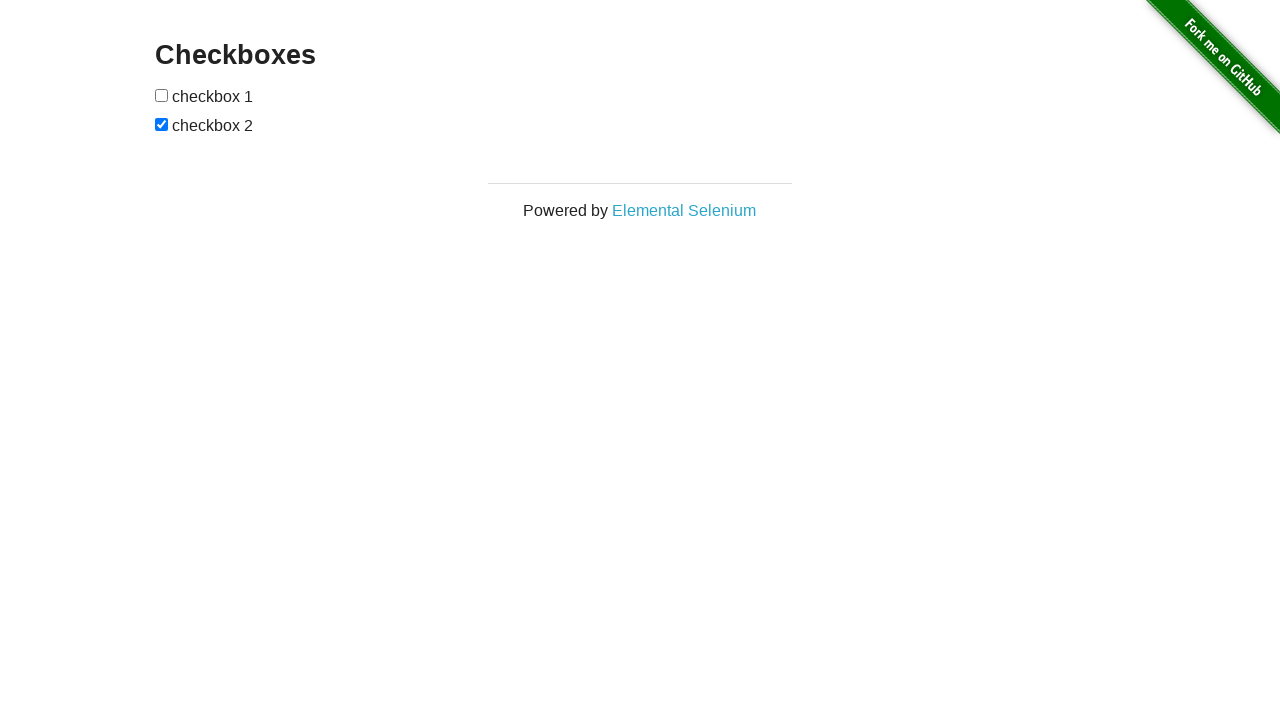

Clicked to select the first checkbox at (162, 95) on xpath=//form[@id='checkboxes']/input[1]
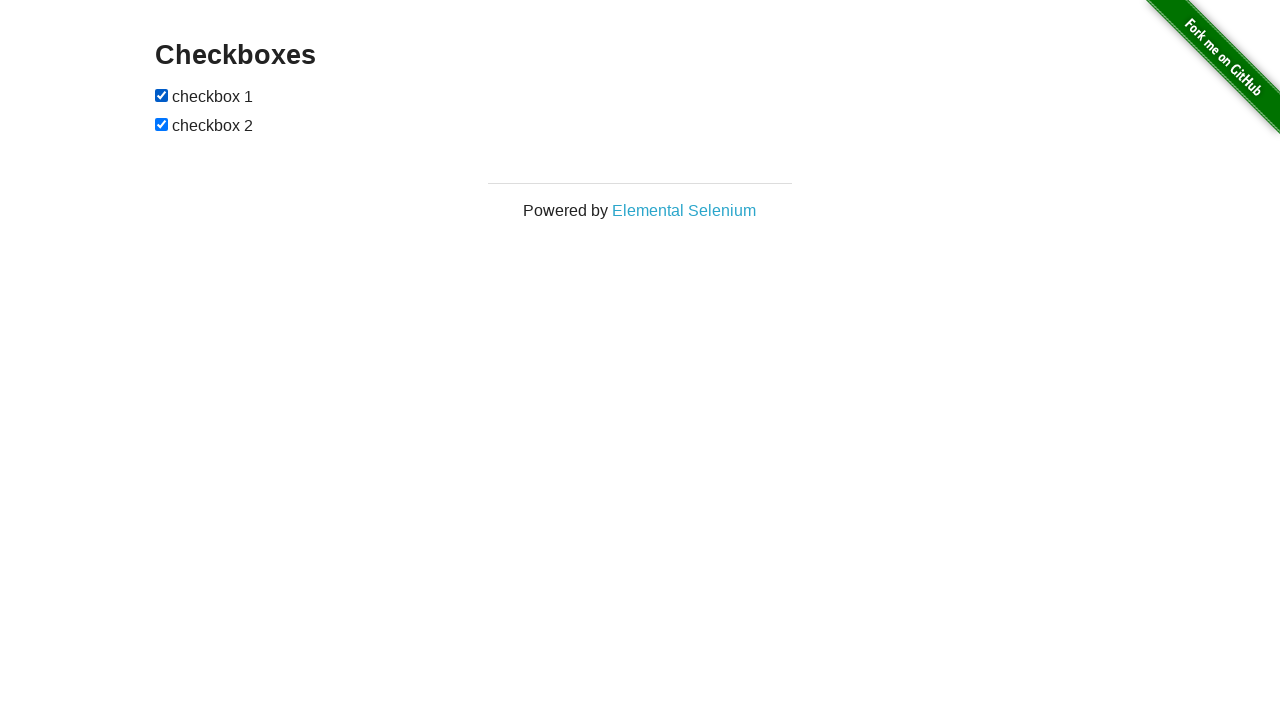

Waited 2 seconds to observe checkbox state change
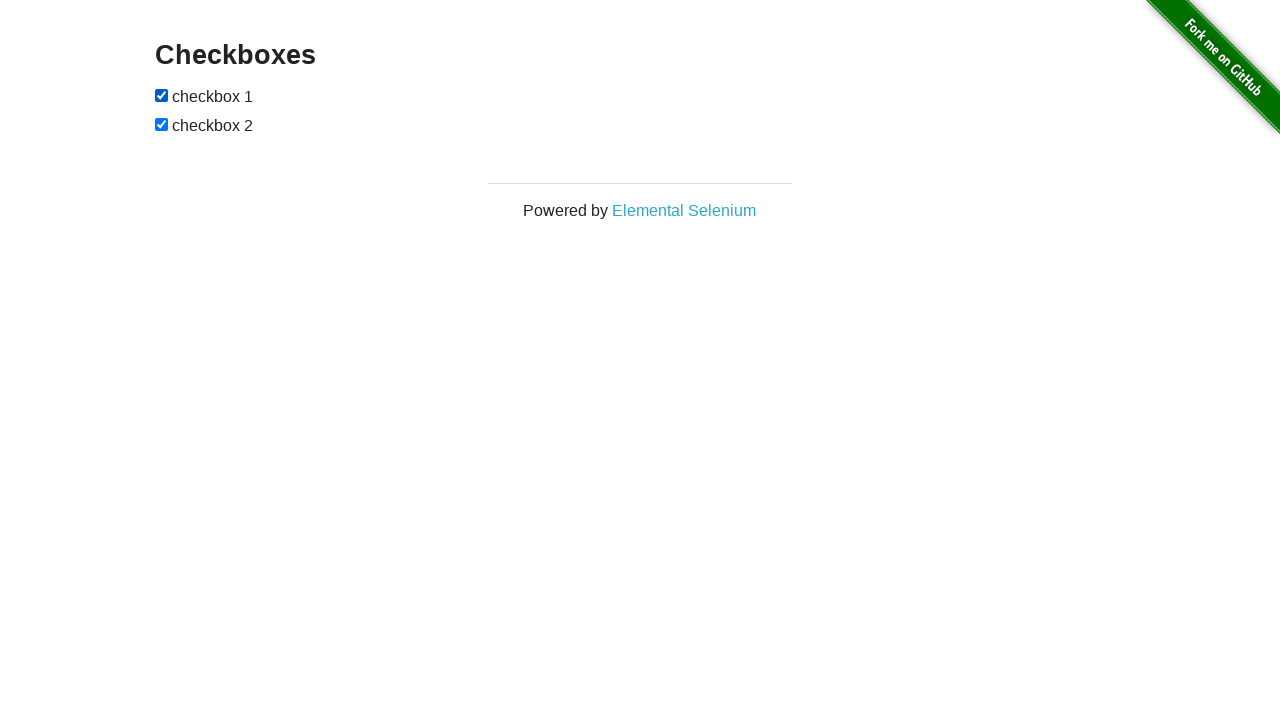

Clicked to unselect the first checkbox at (162, 95) on xpath=//form[@id='checkboxes']/input[1]
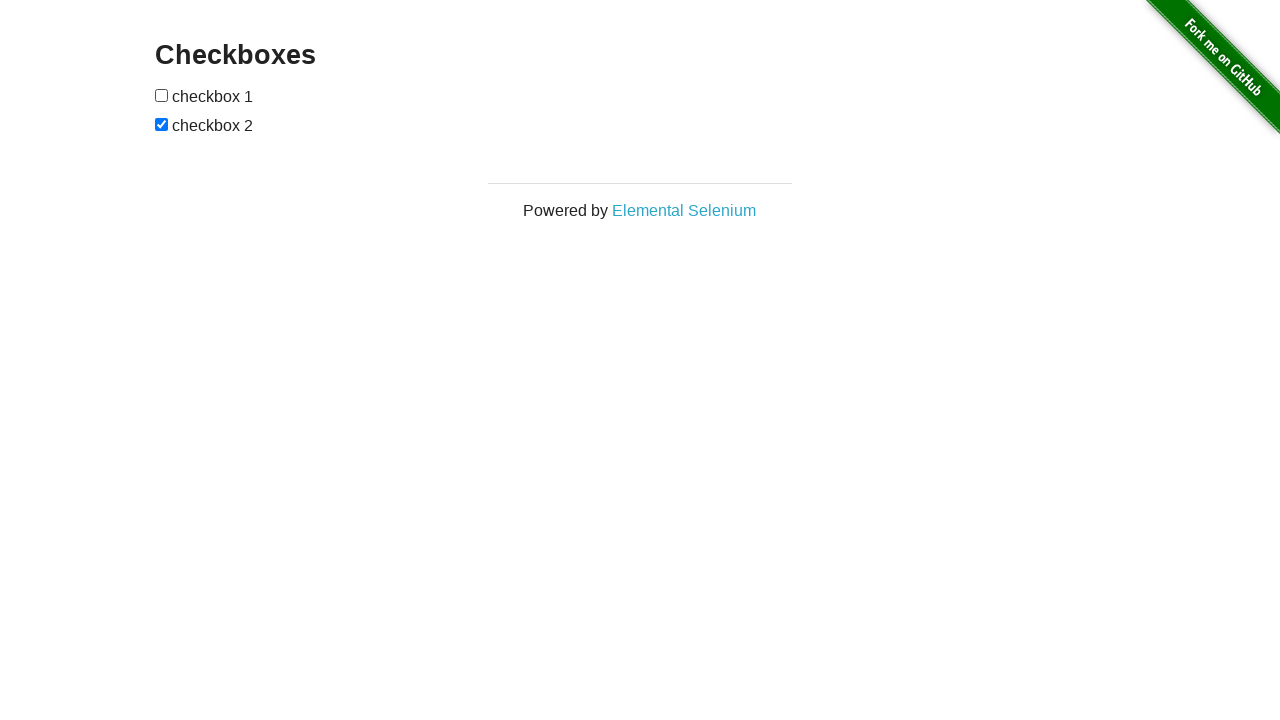

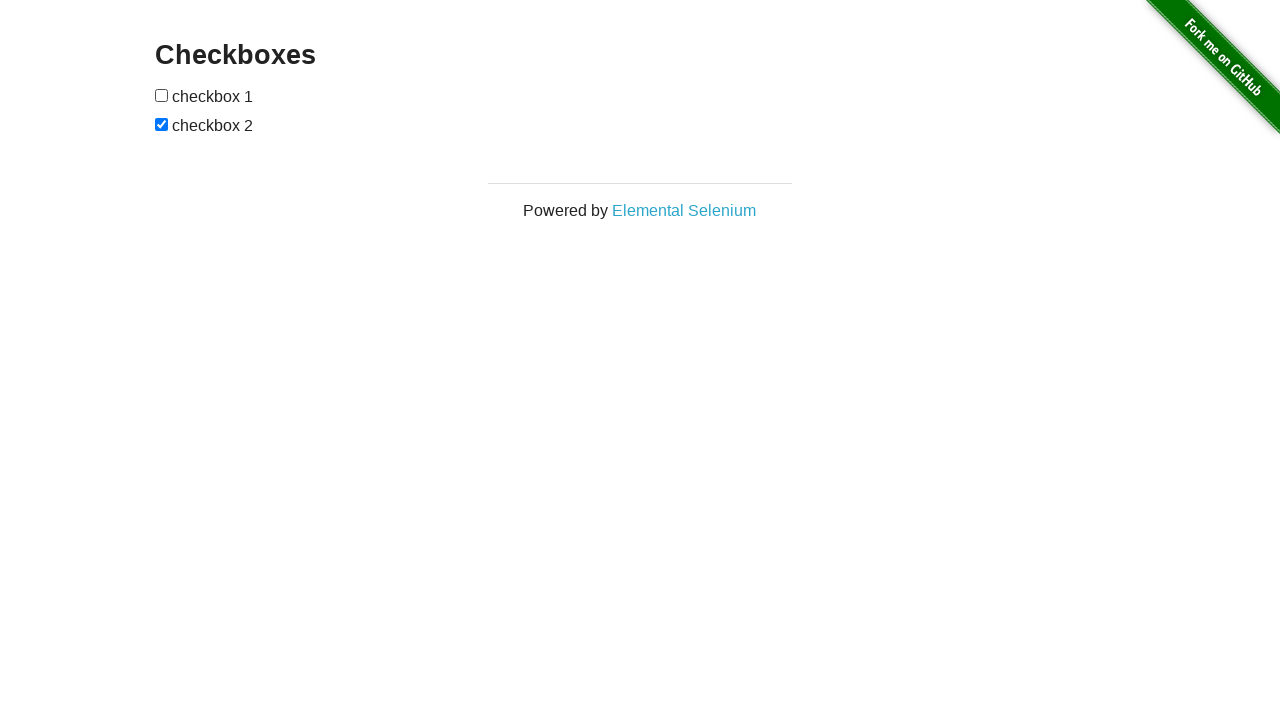